Tests the SpiceJet flight booking page by clicking on the round-trip radio button option.

Starting URL: https://www.spicejet.com/

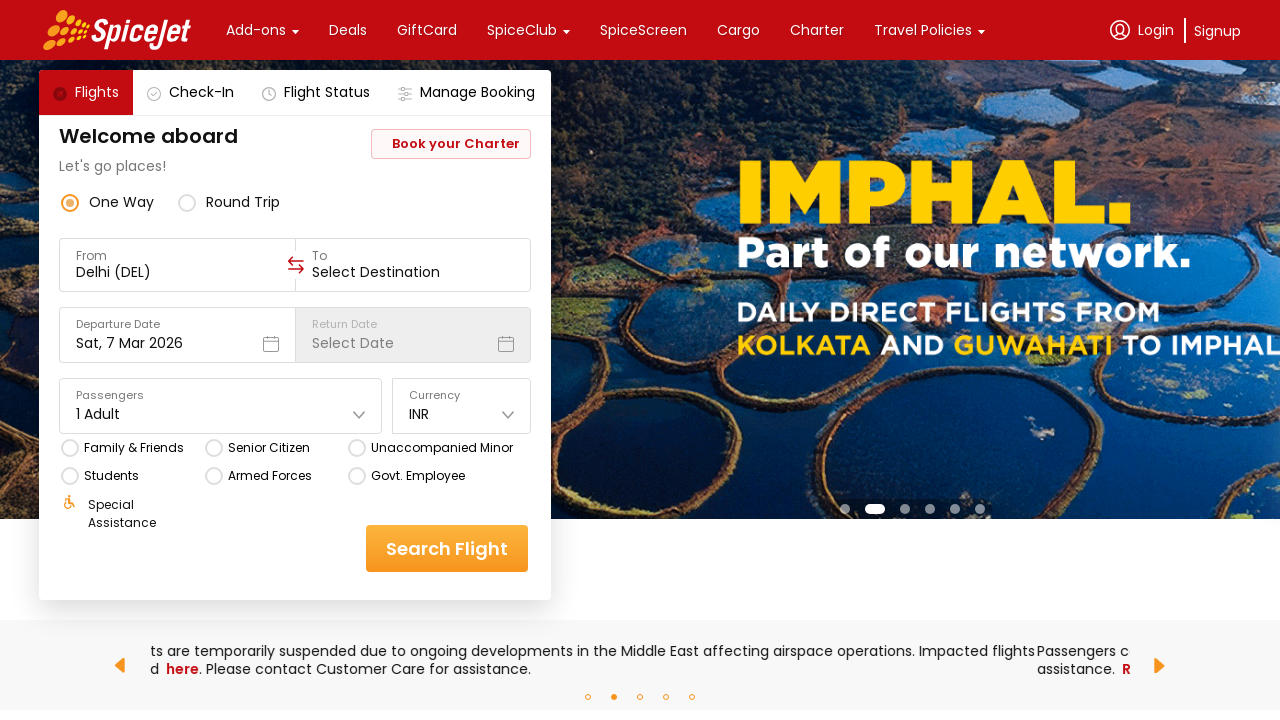

Navigated to SpiceJet flight booking page
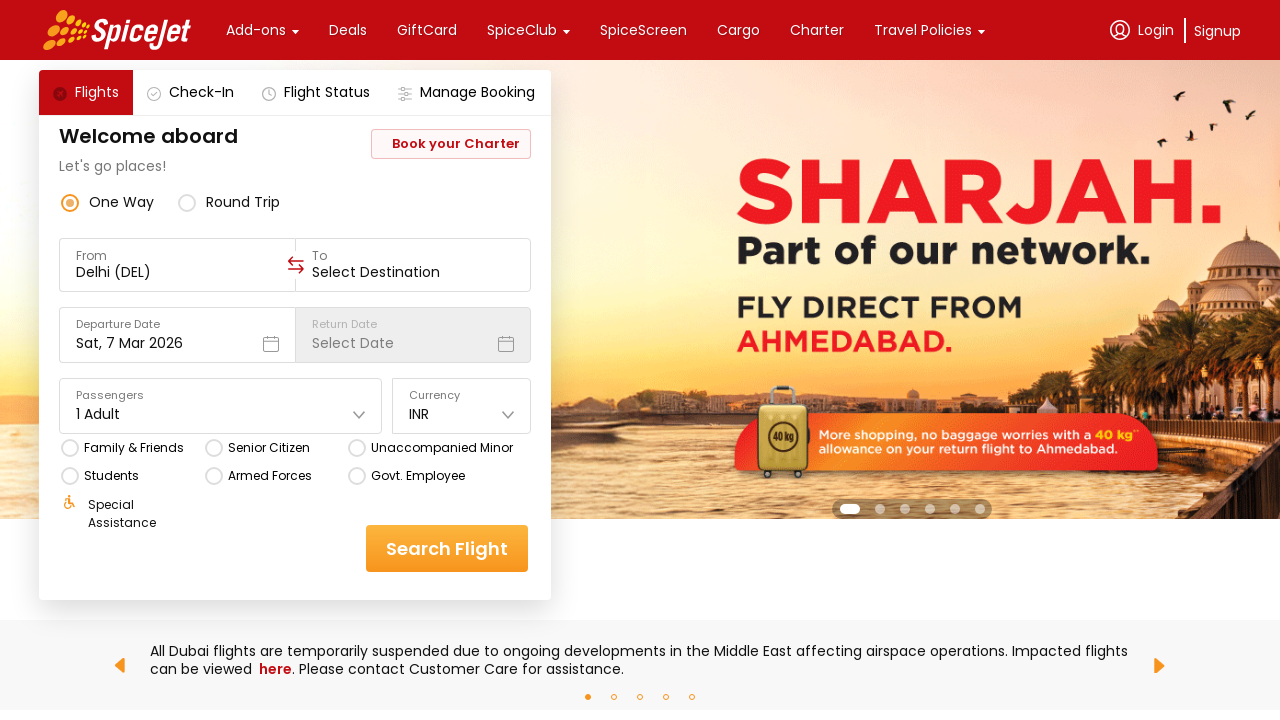

Clicked on the round-trip radio button option at (187, 202) on div[data-testid='round-trip-radio-button'] svg circle
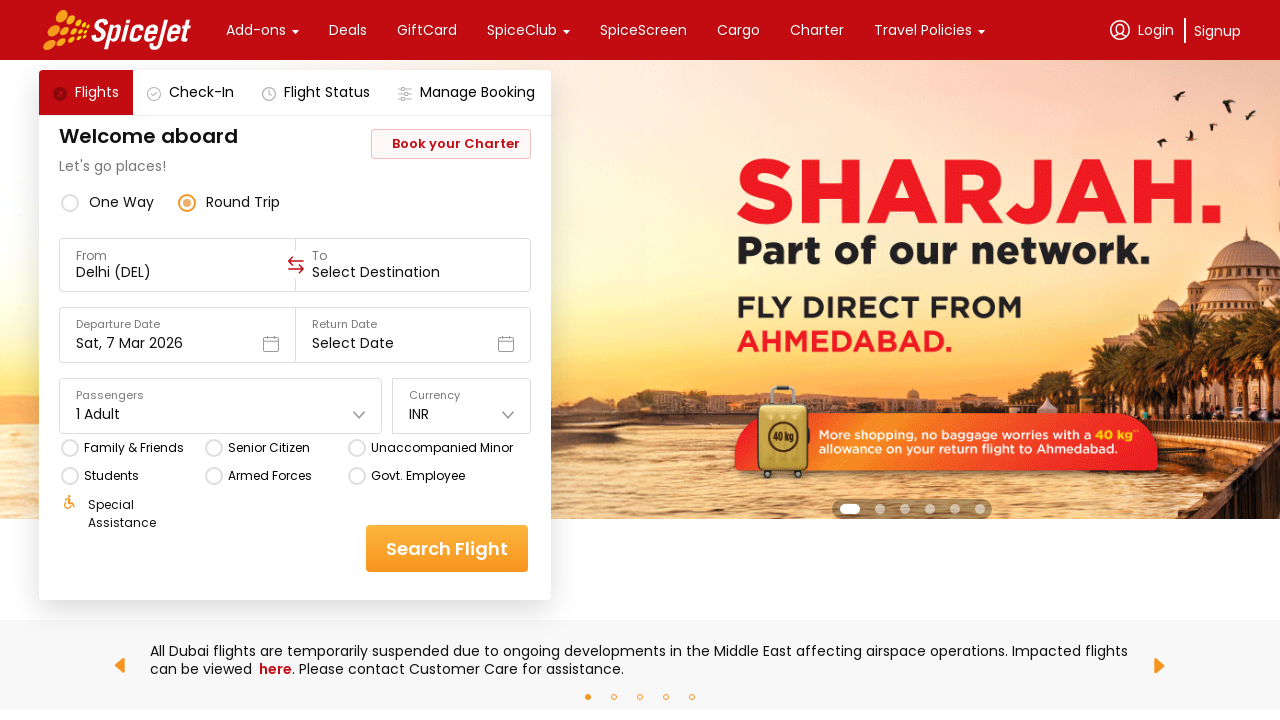

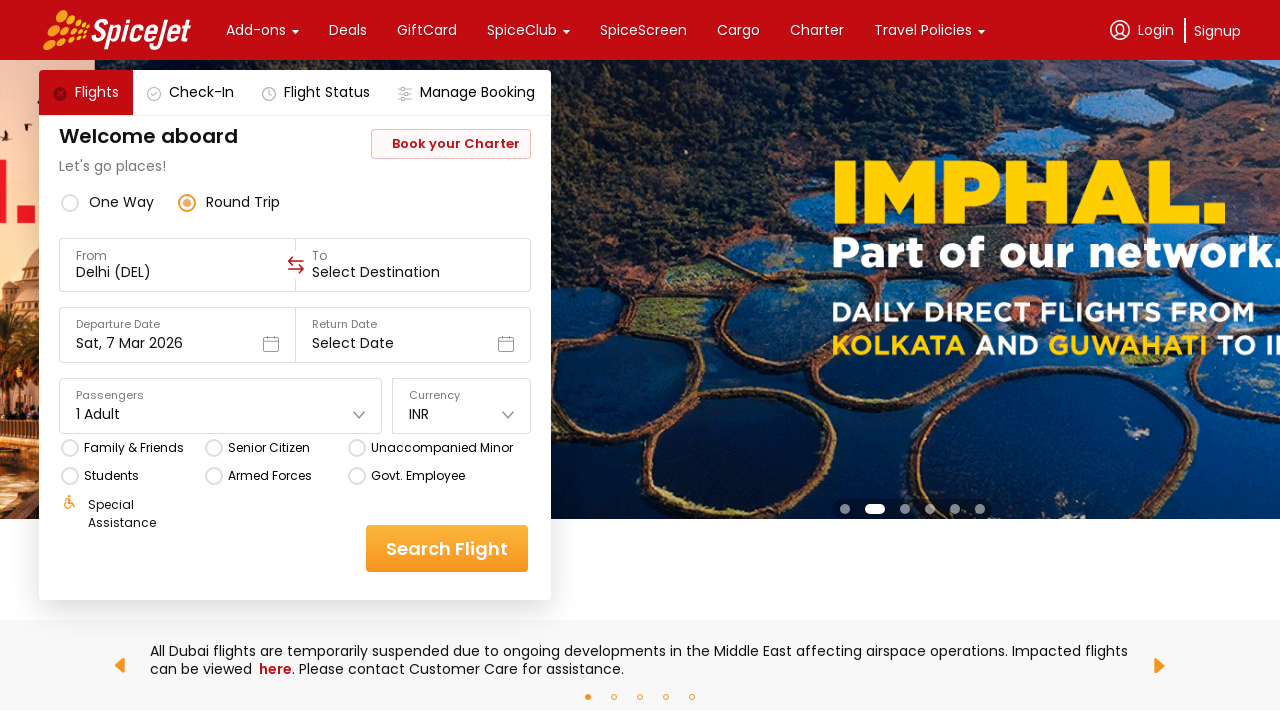